Tests the demoblaze homepage by clicking the Home button, then navigating to the Phones category, and verifying the page loads correctly.

Starting URL: https://www.demoblaze.com/

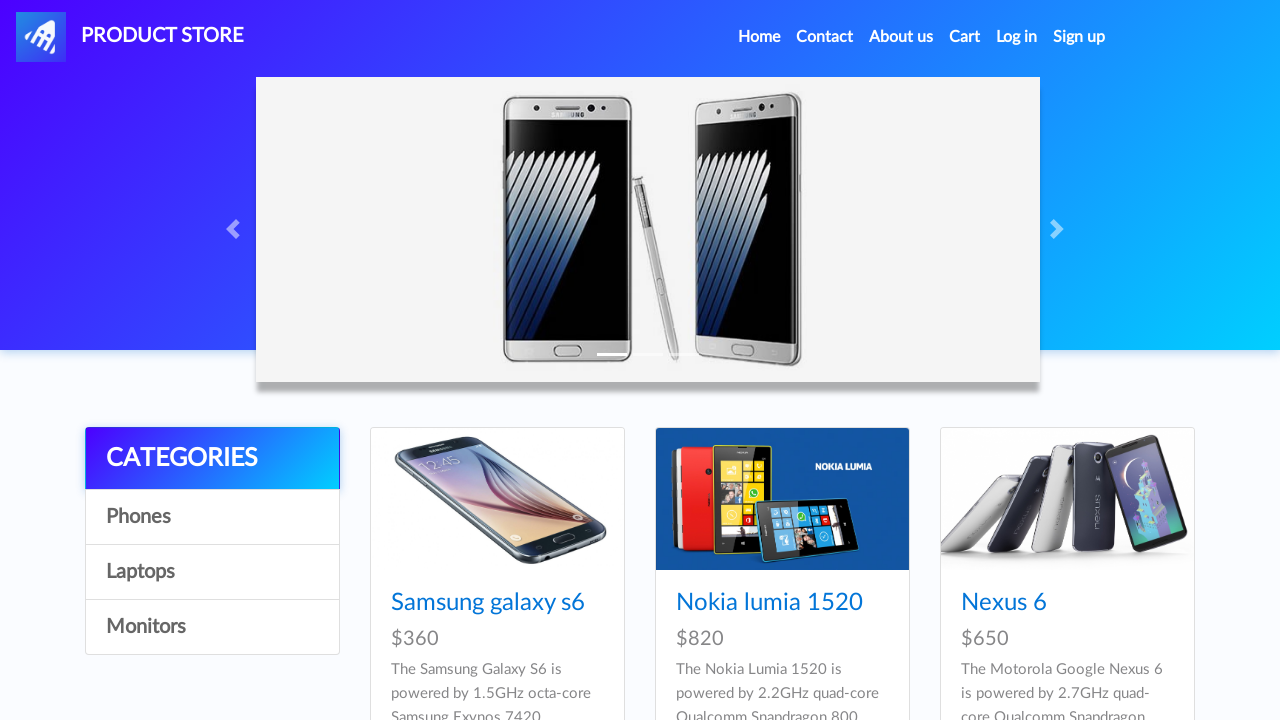

Clicked the Home button in navigation at (759, 37) on a.nav-link:has-text('Home')
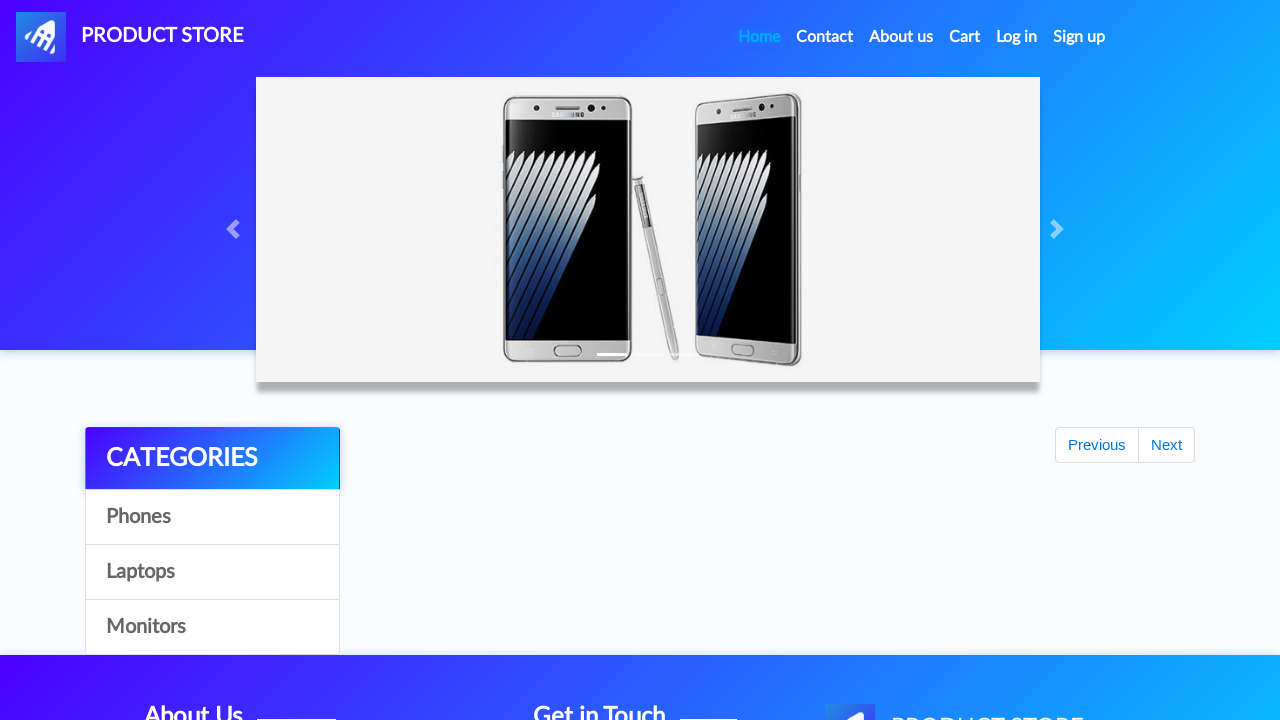

Waited 2 seconds for page to load
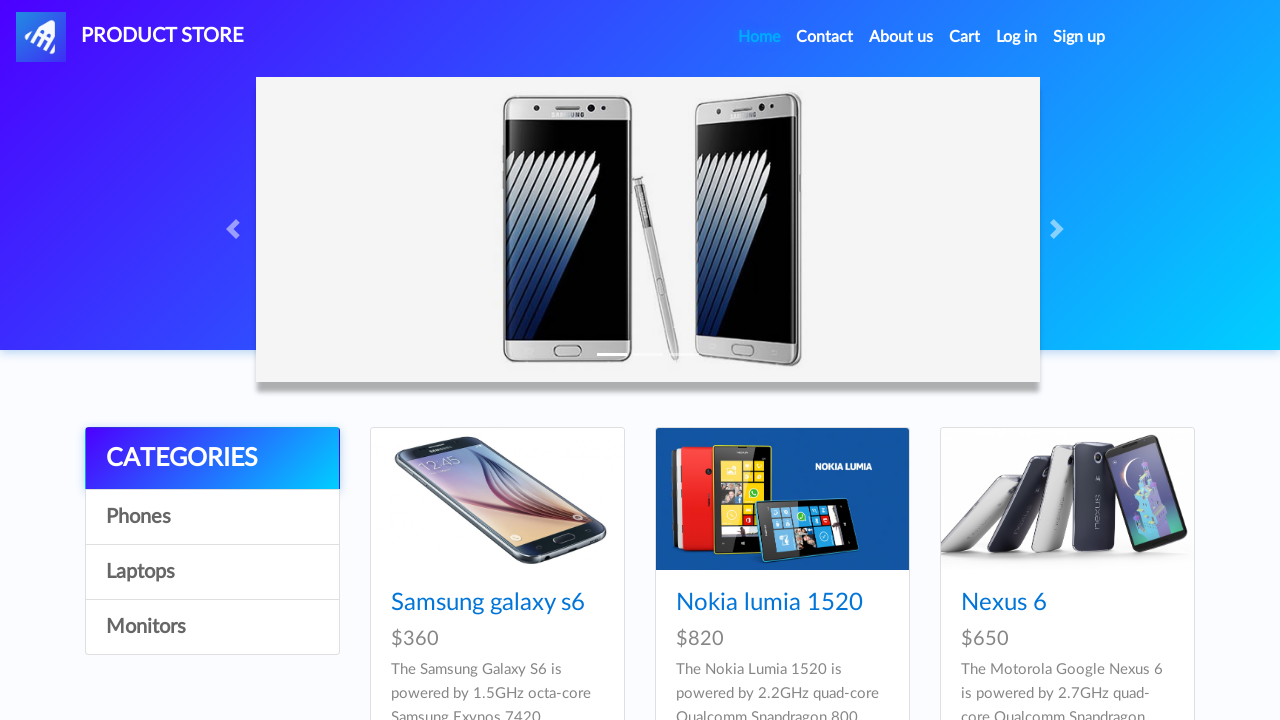

Clicked the Phones category button at (212, 517) on a:has-text('Phones')
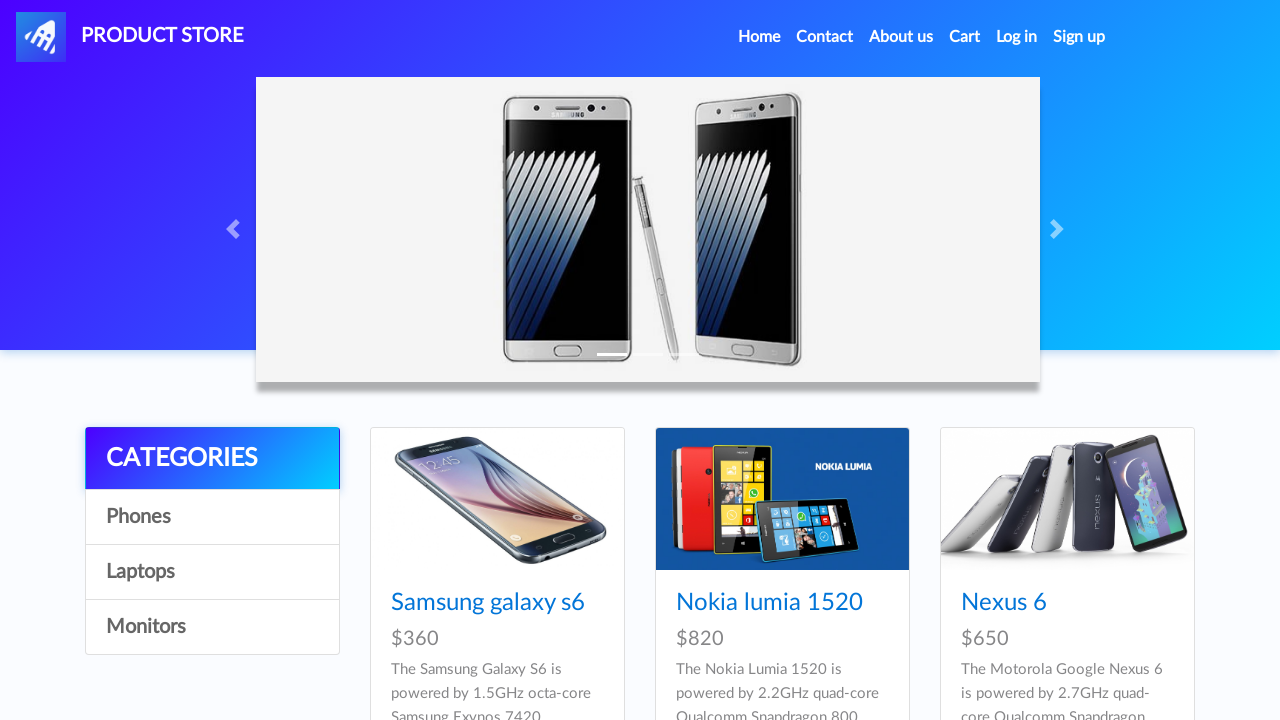

Waited 2 seconds for category to load
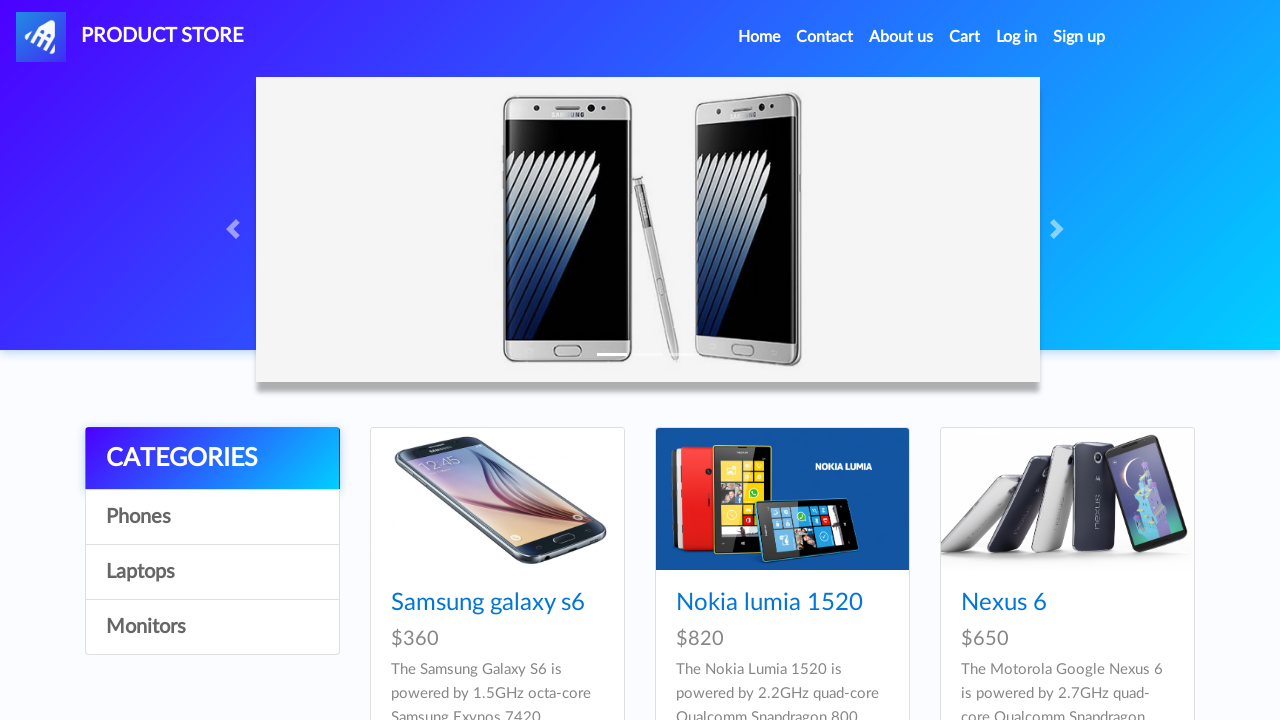

Verified the category title is displayed
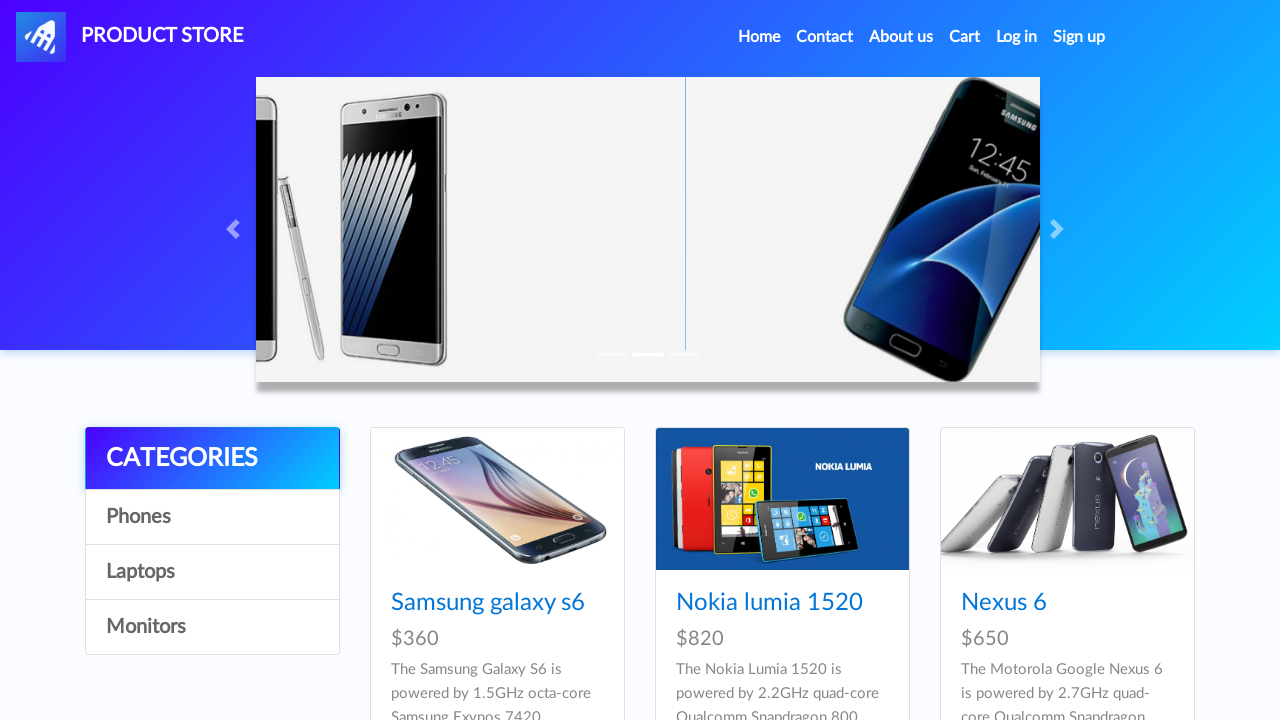

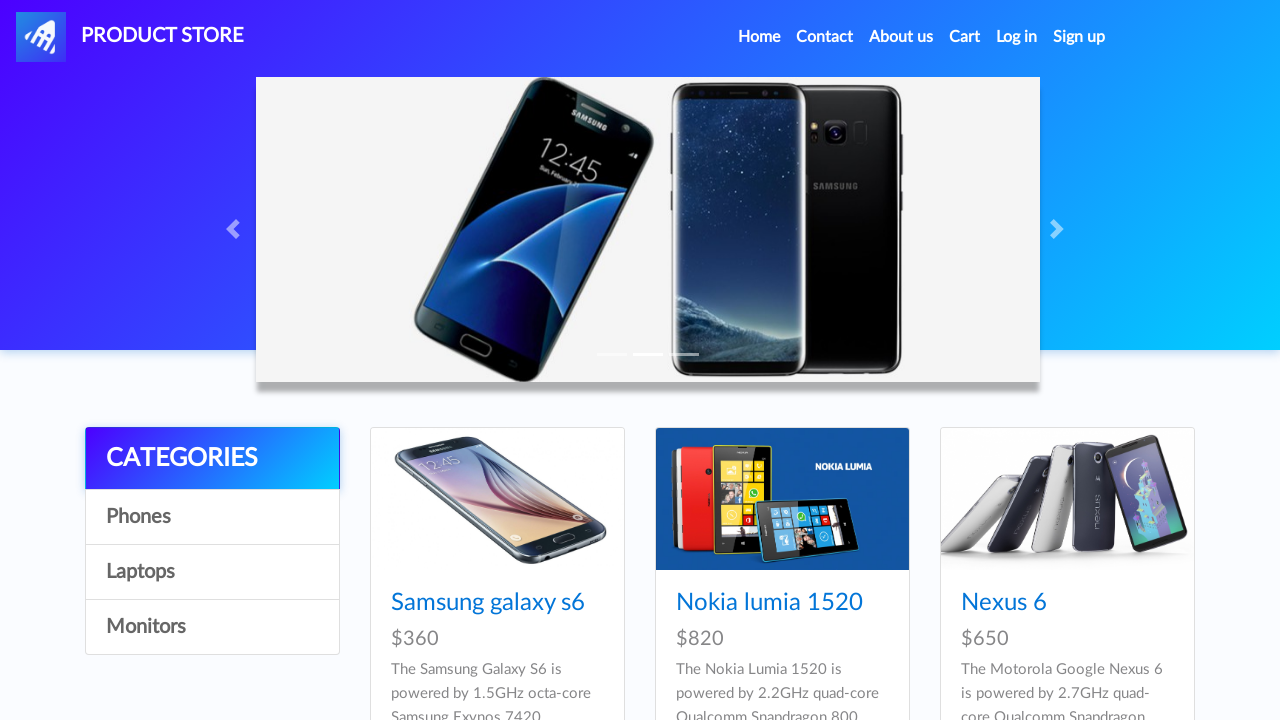